Tests that edits are saved when the edit textbox loses focus (blur event).

Starting URL: https://demo.playwright.dev/todomvc/

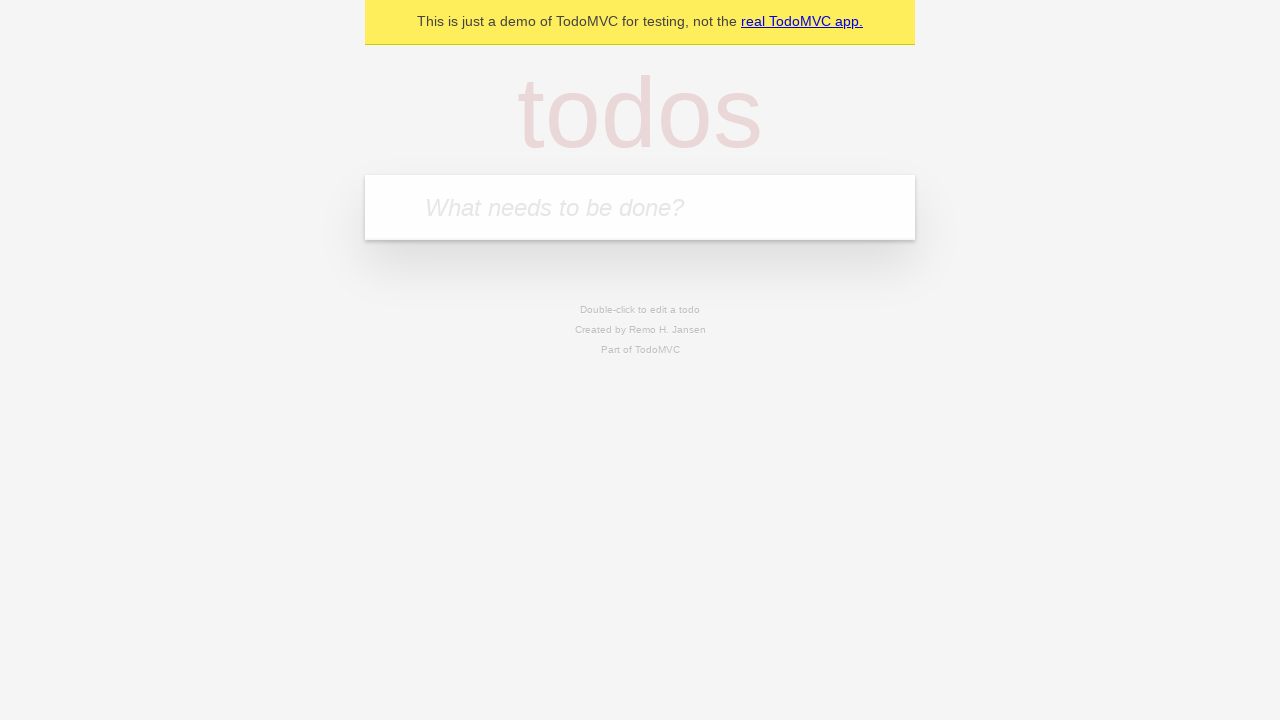

Filled new todo input with 'buy some cheese' on internal:attr=[placeholder="What needs to be done?"i]
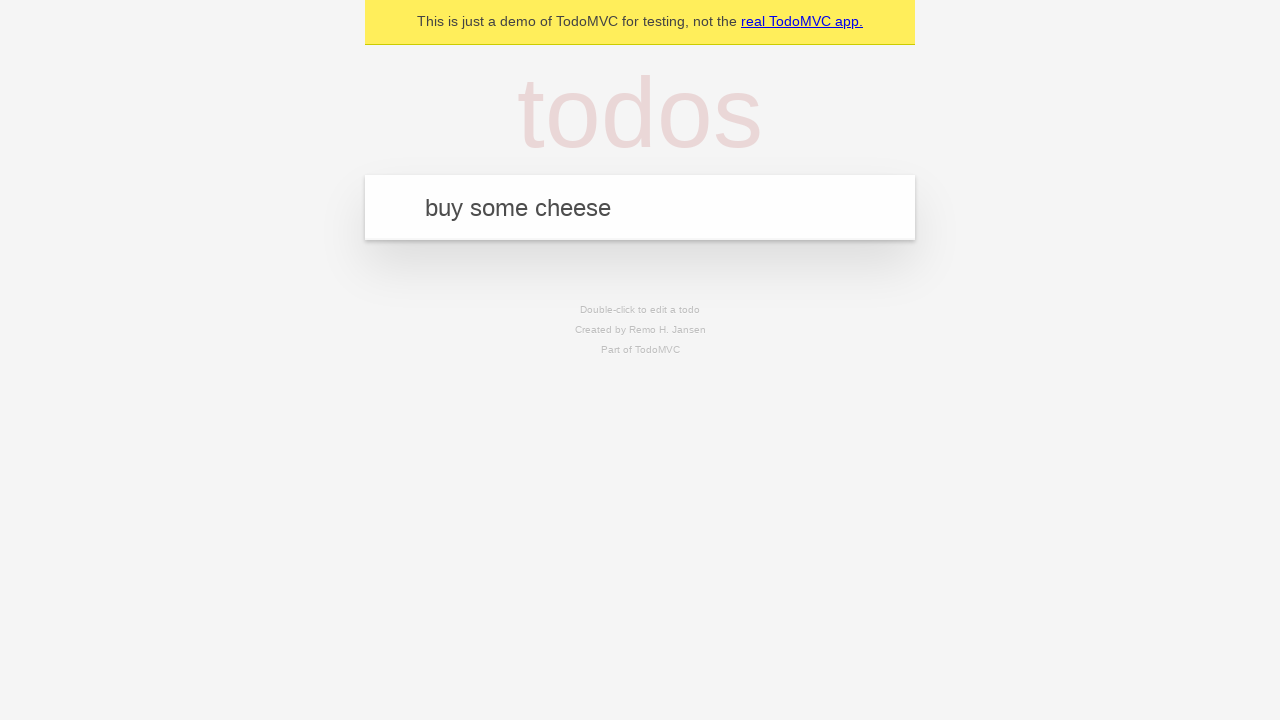

Pressed Enter to create todo 'buy some cheese' on internal:attr=[placeholder="What needs to be done?"i]
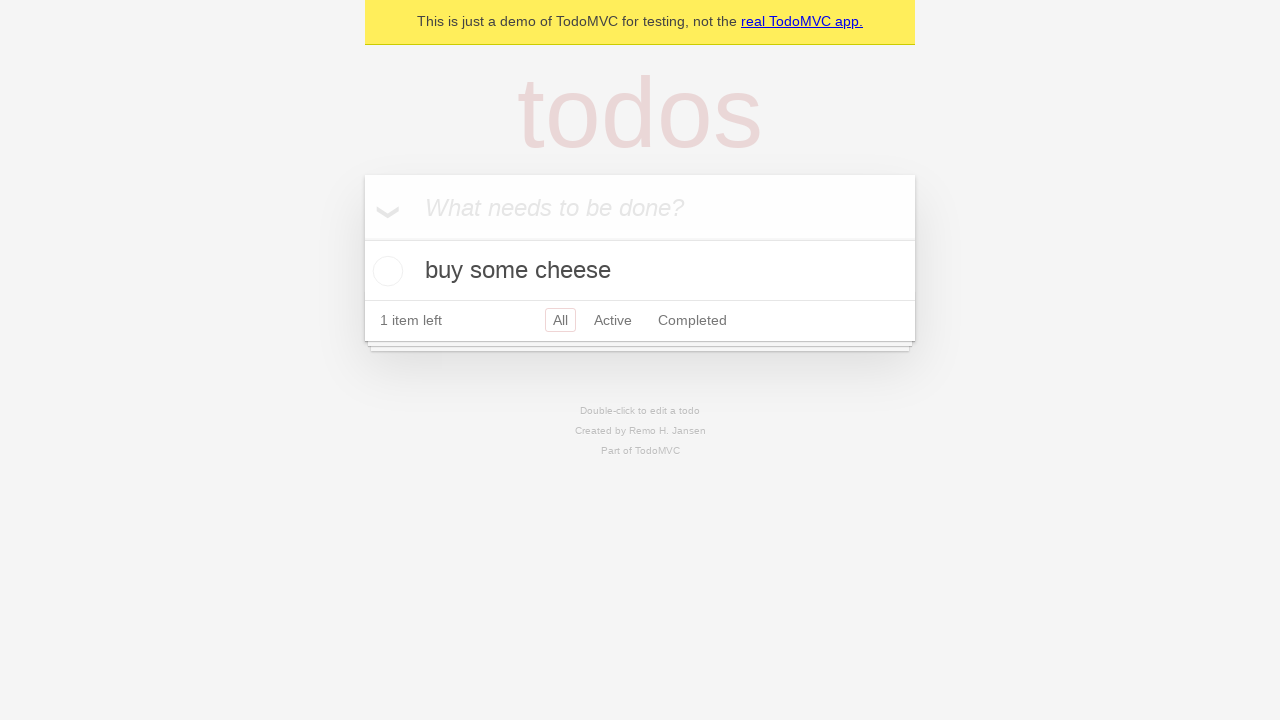

Filled new todo input with 'feed the cat' on internal:attr=[placeholder="What needs to be done?"i]
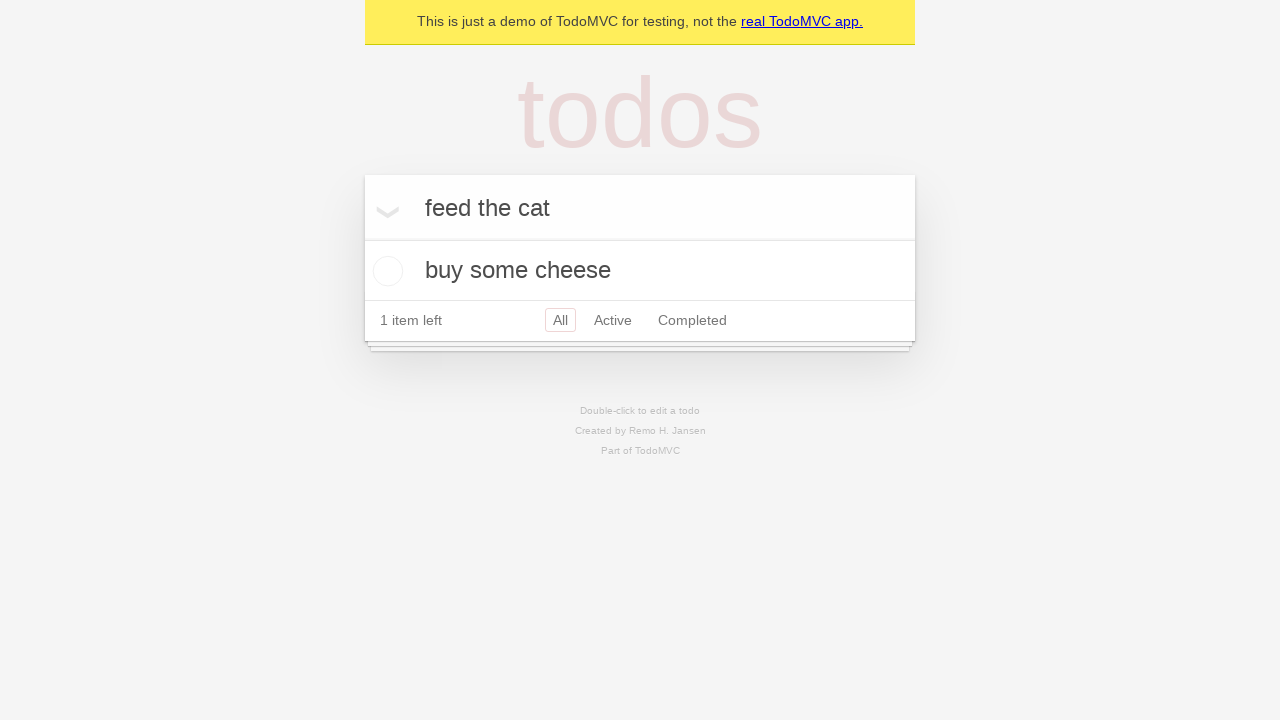

Pressed Enter to create todo 'feed the cat' on internal:attr=[placeholder="What needs to be done?"i]
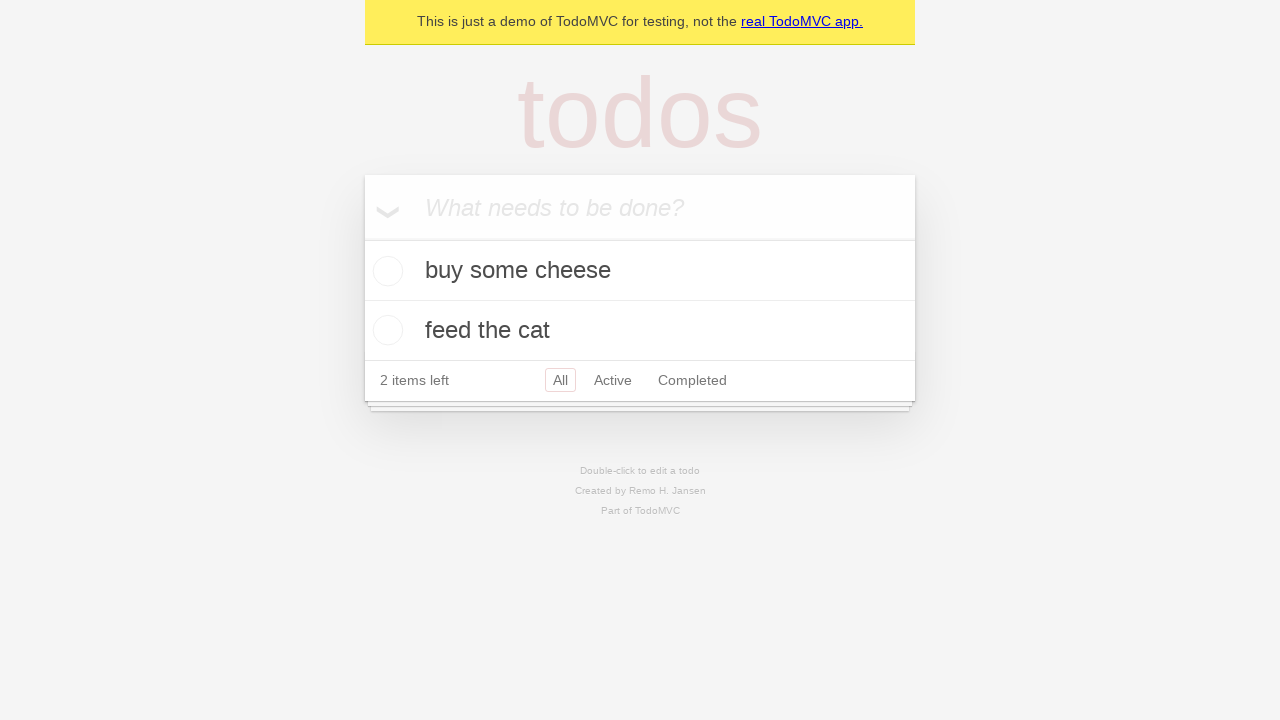

Filled new todo input with 'book a doctors appointment' on internal:attr=[placeholder="What needs to be done?"i]
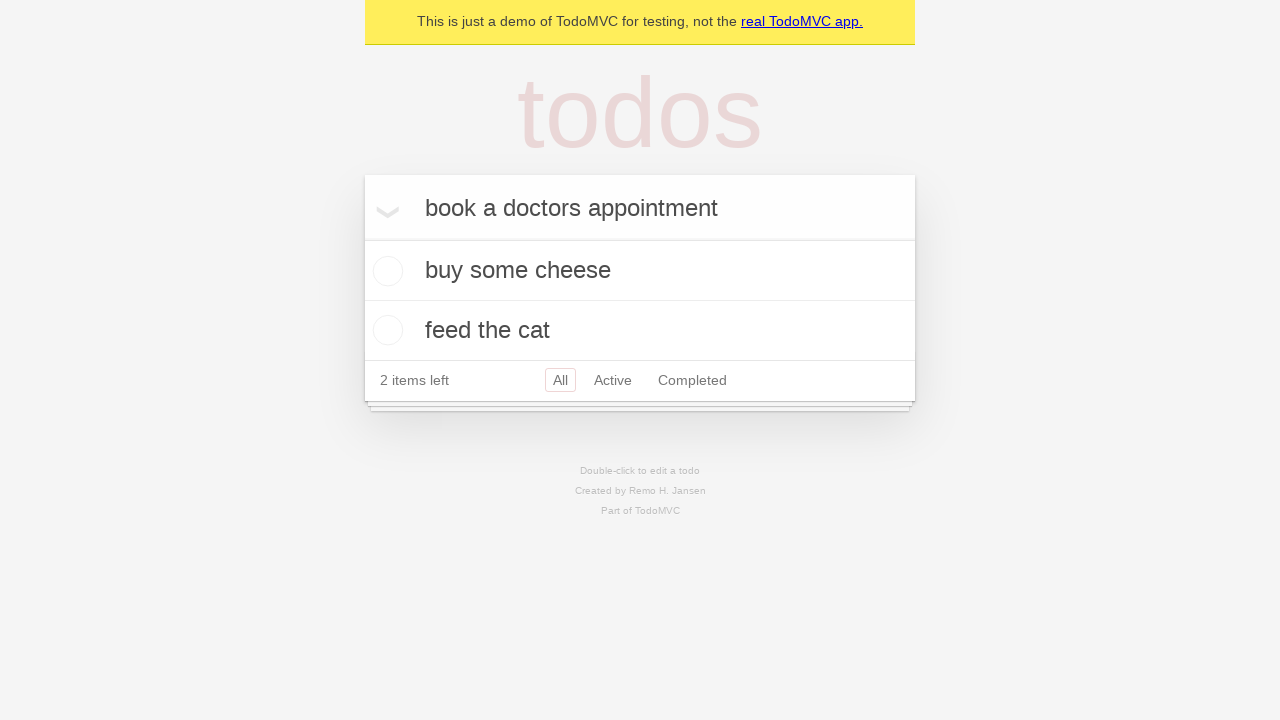

Pressed Enter to create todo 'book a doctors appointment' on internal:attr=[placeholder="What needs to be done?"i]
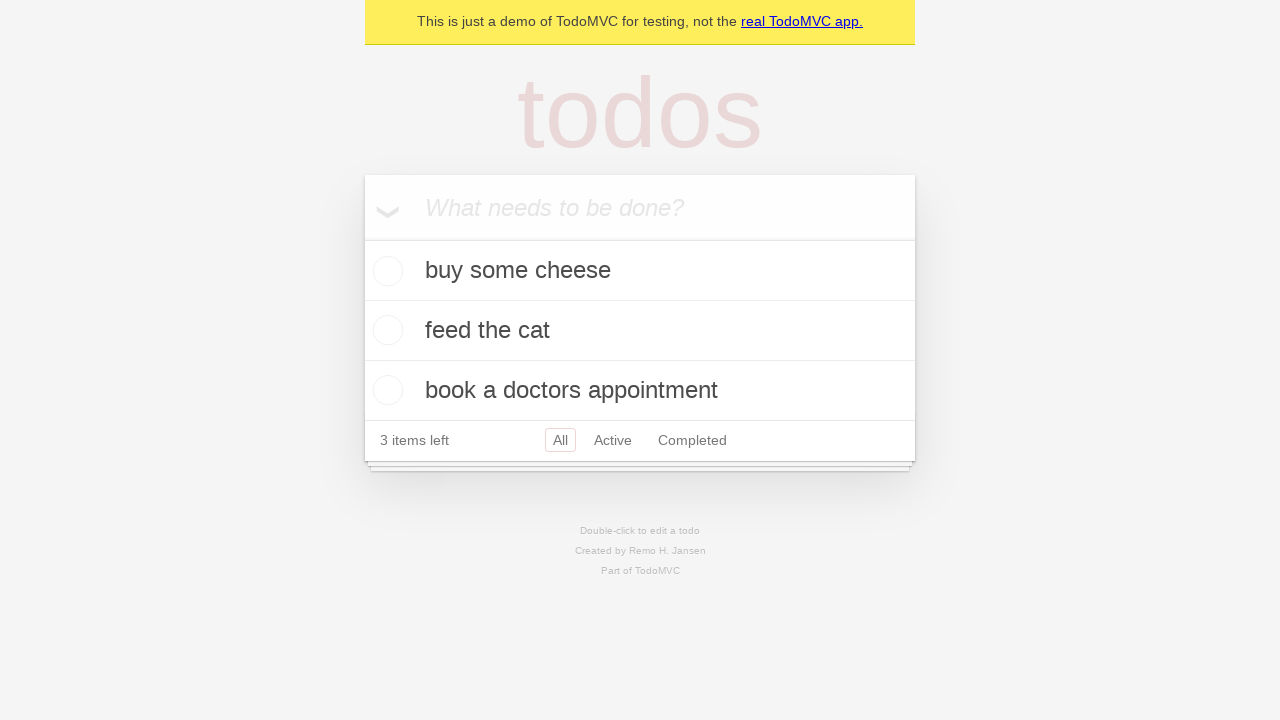

Double-clicked second todo item to enter edit mode at (640, 331) on internal:testid=[data-testid="todo-item"s] >> nth=1
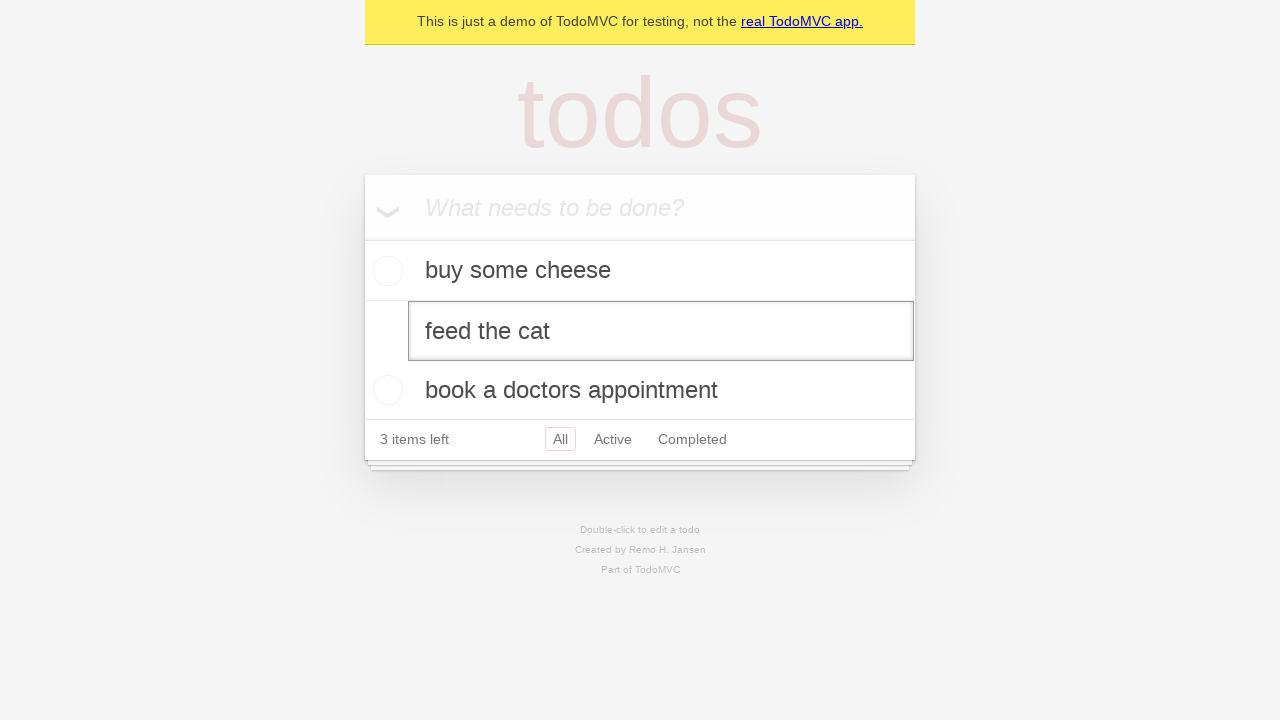

Filled edit textbox with 'buy some sausages' on internal:testid=[data-testid="todo-item"s] >> nth=1 >> internal:role=textbox[nam
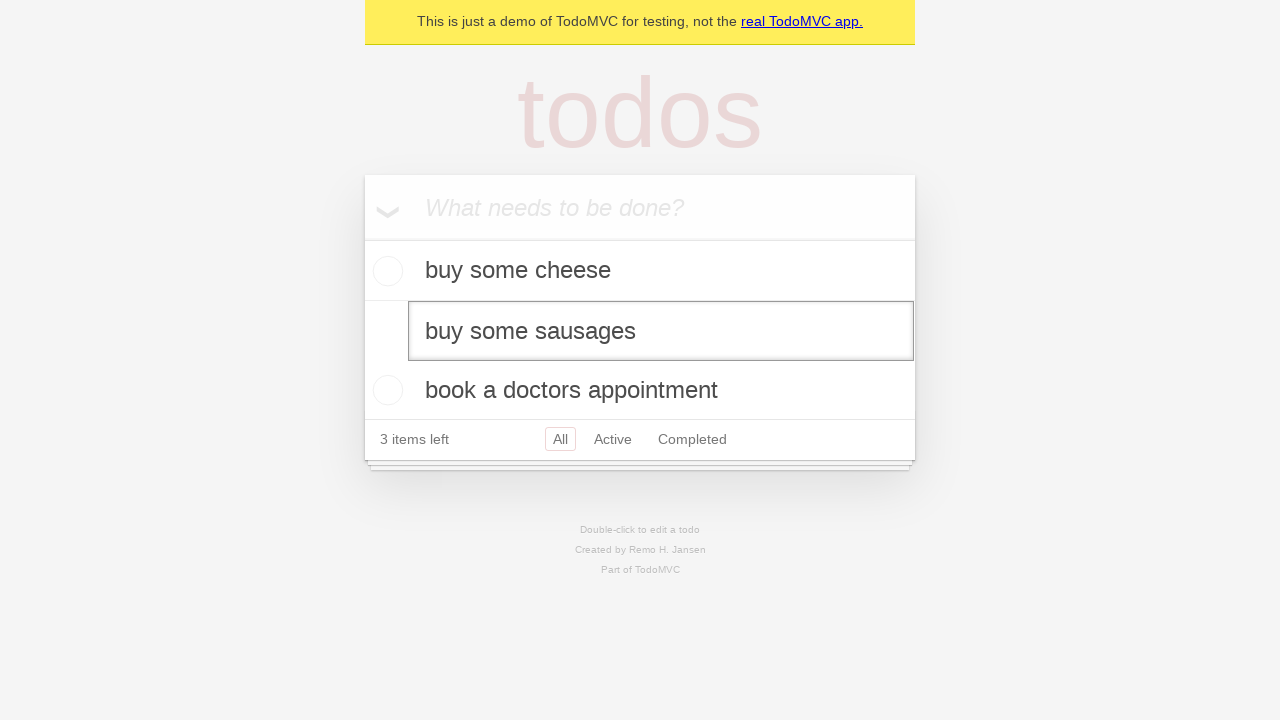

Dispatched blur event on edit textbox to trigger save
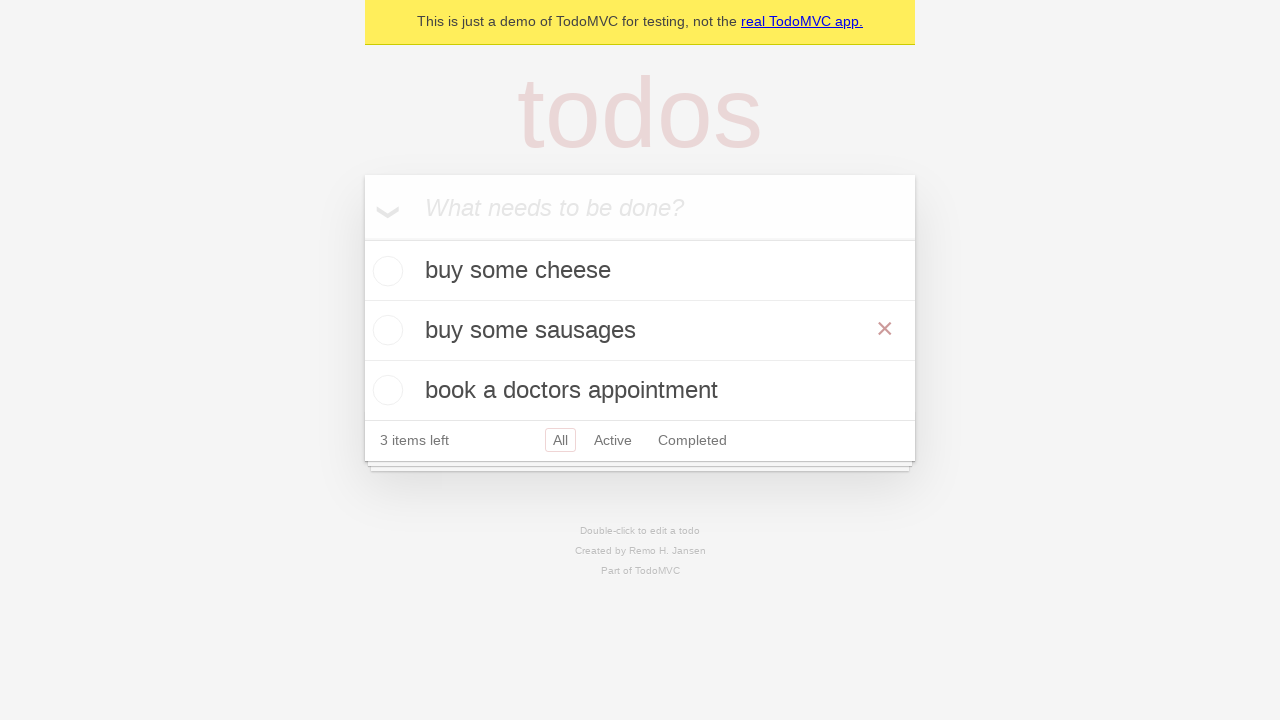

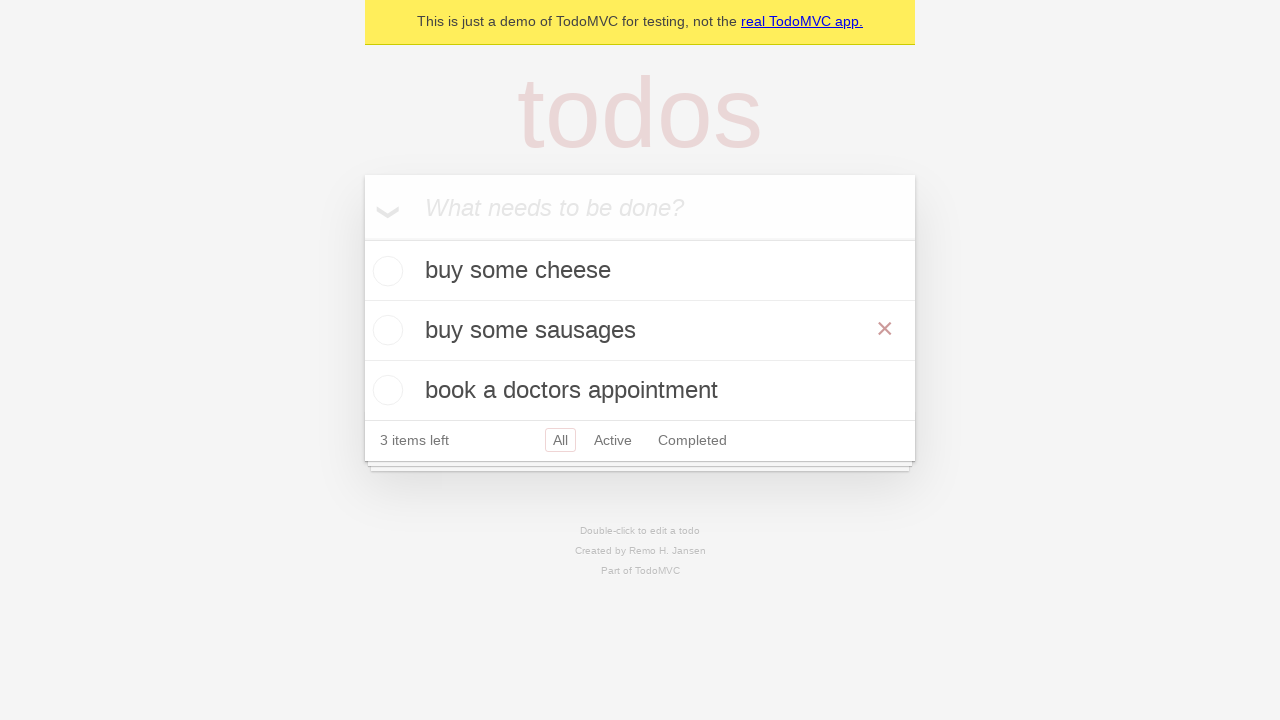